Tests the GreenKart e-commerce demo site by searching for products containing "ca", verifying the product count, adding items to cart (including one by index and one by name "Cashews"), and verifying the brand logo text.

Starting URL: https://rahulshettyacademy.com/seleniumPractise/#/

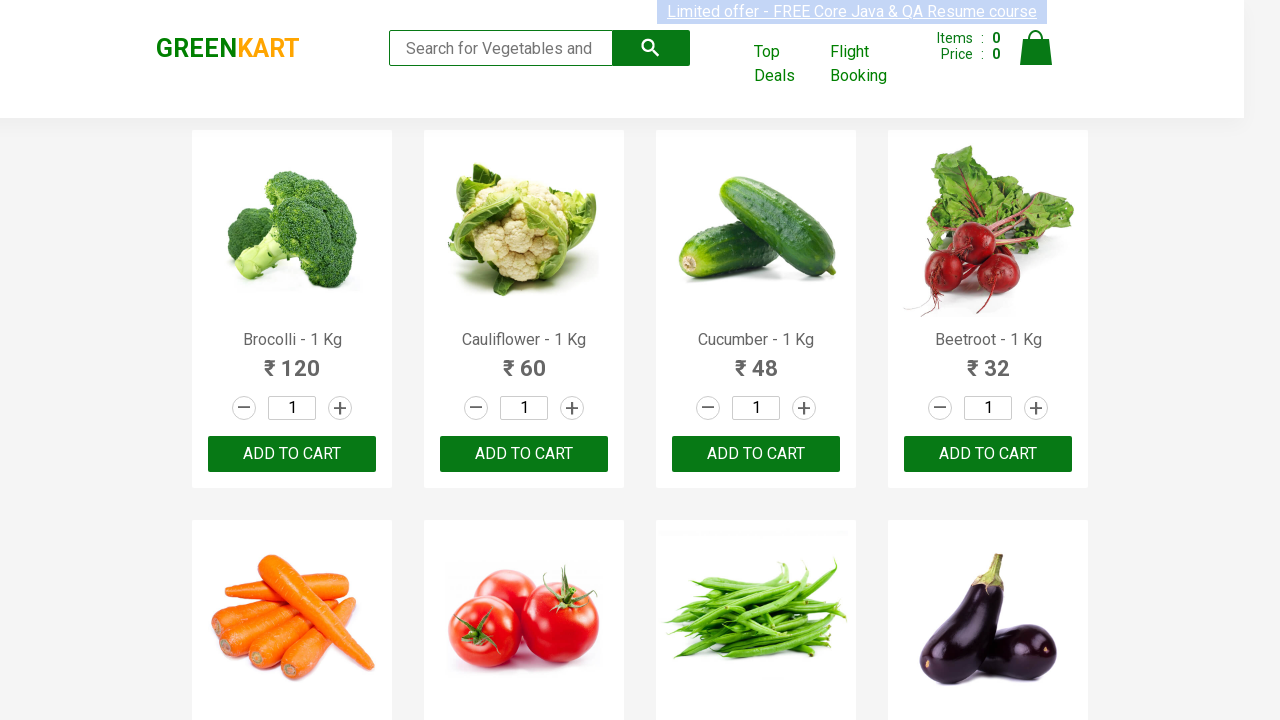

Filled search box with 'ca' to filter products on input[type='search']
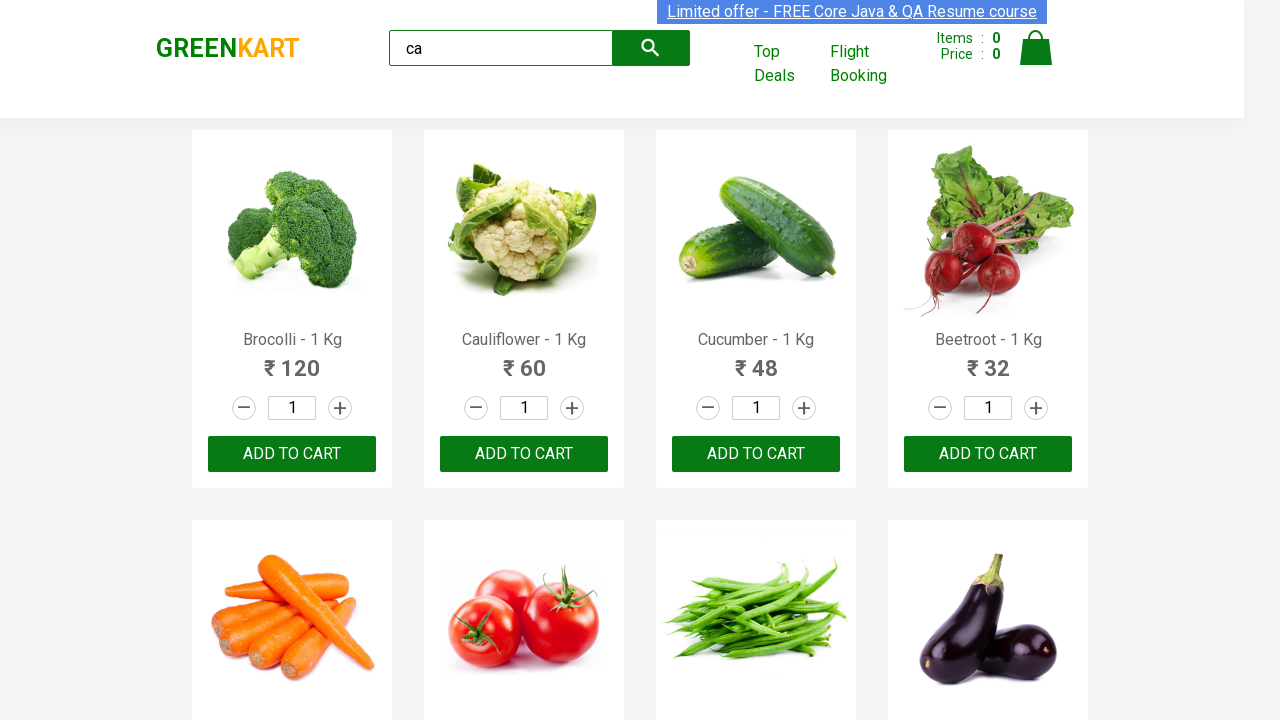

Waited 2 seconds for products to filter
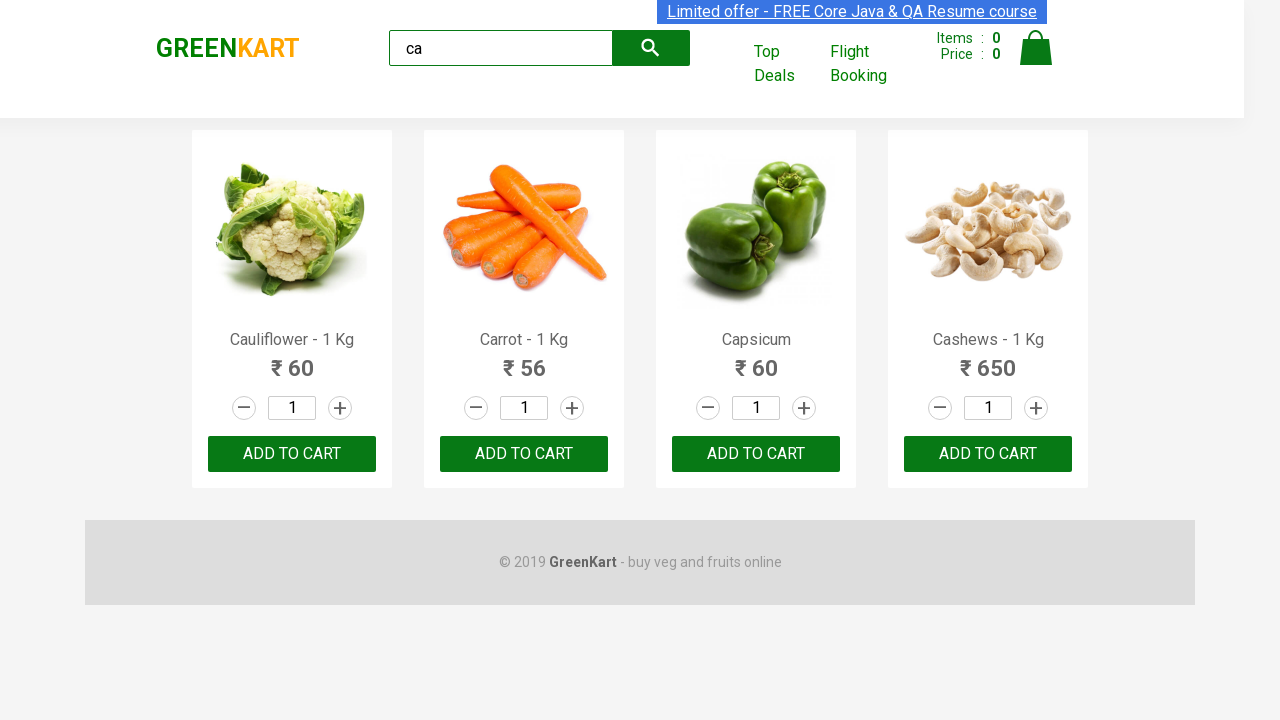

Verified that product elements are displayed
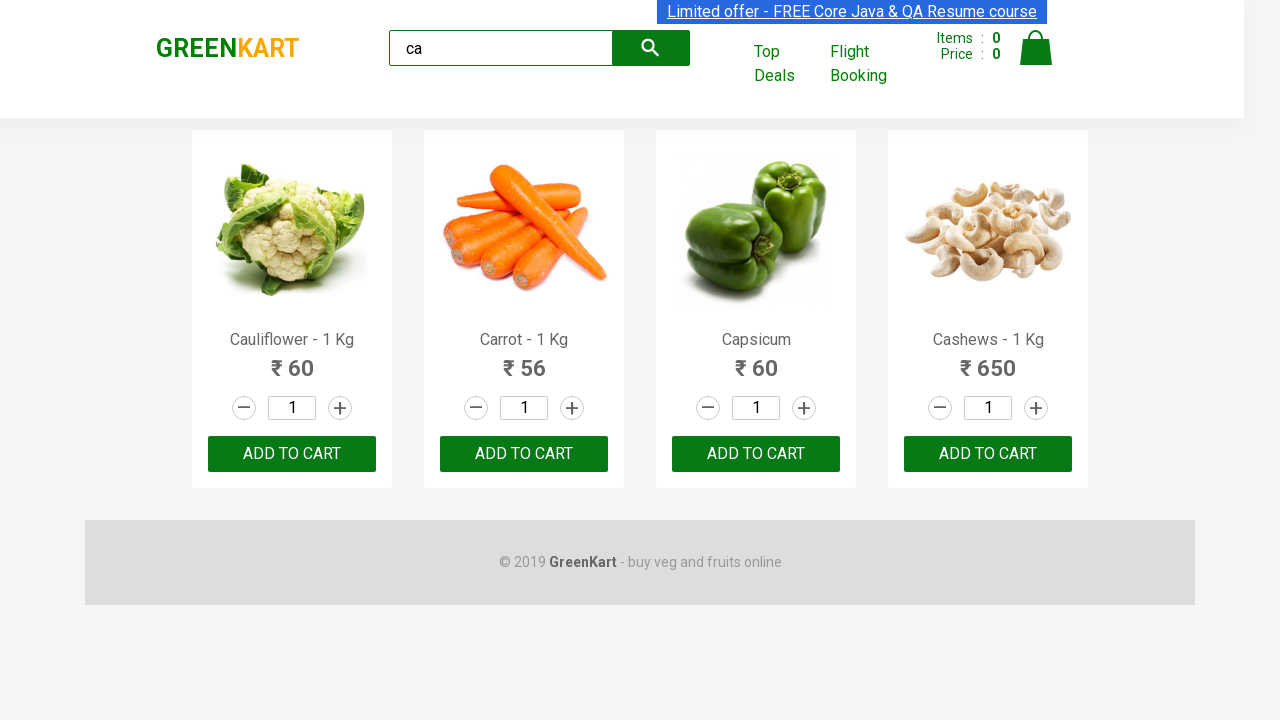

Located all product elements
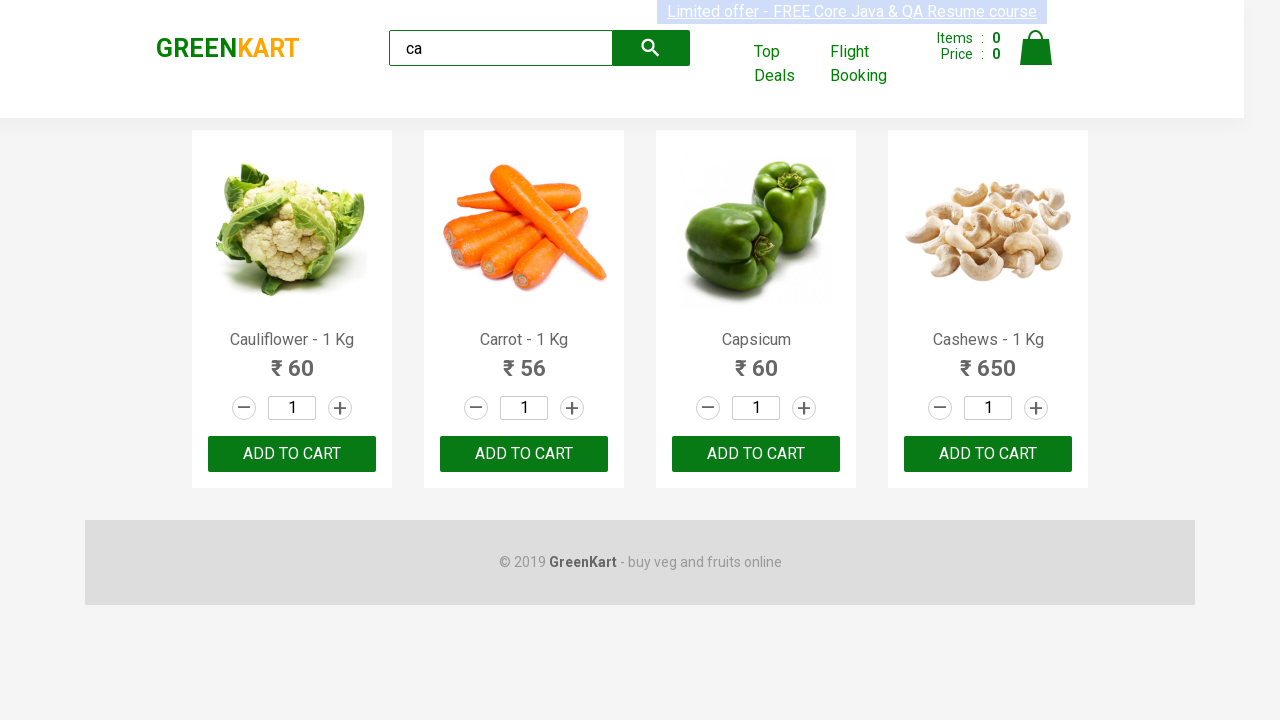

Clicked ADD TO CART button on third product (index 2) at (756, 454) on .products .product >> nth=2 >> text=ADD TO CART
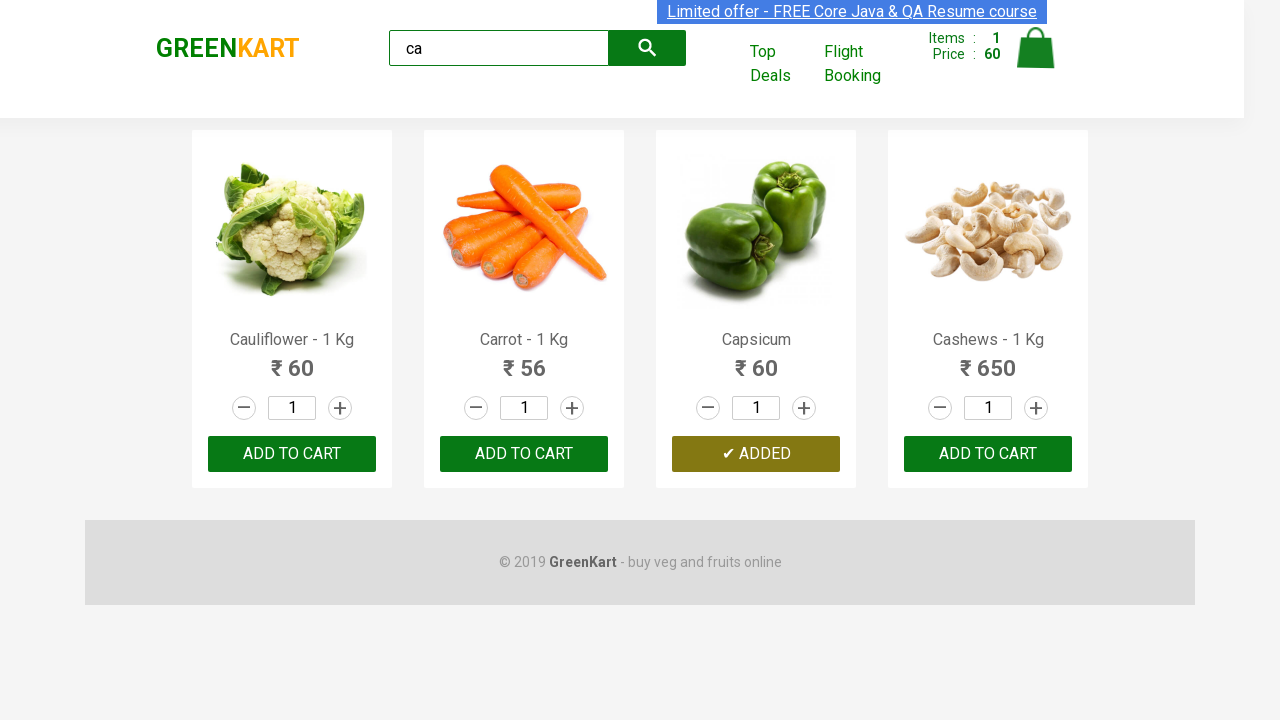

Retrieved count of all products: 4
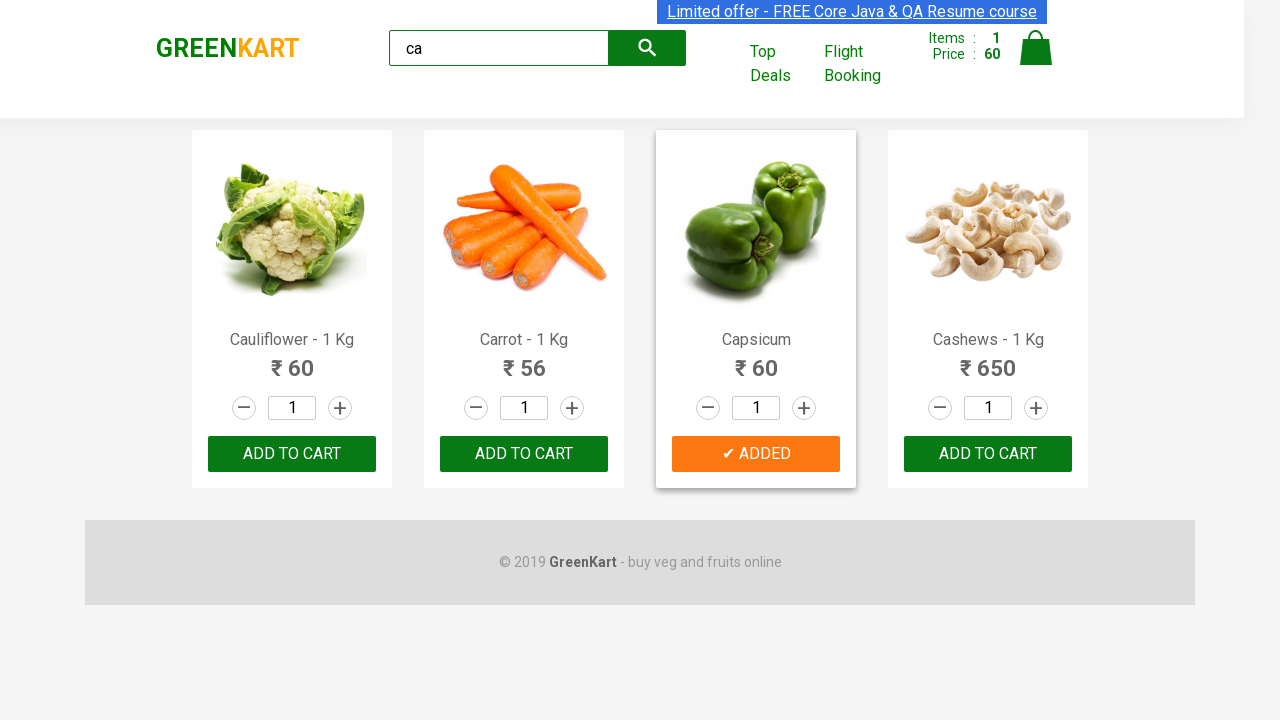

Retrieved product name at index 0: Cauliflower - 1 Kg
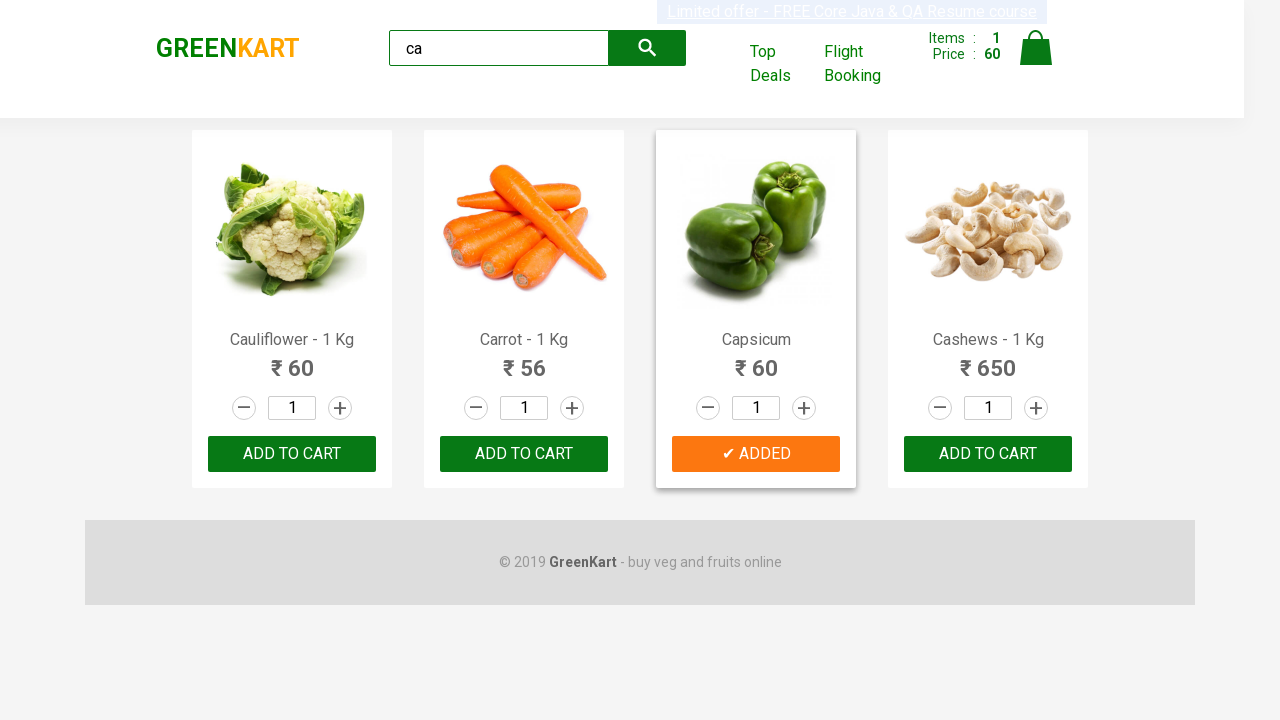

Retrieved product name at index 1: Carrot - 1 Kg
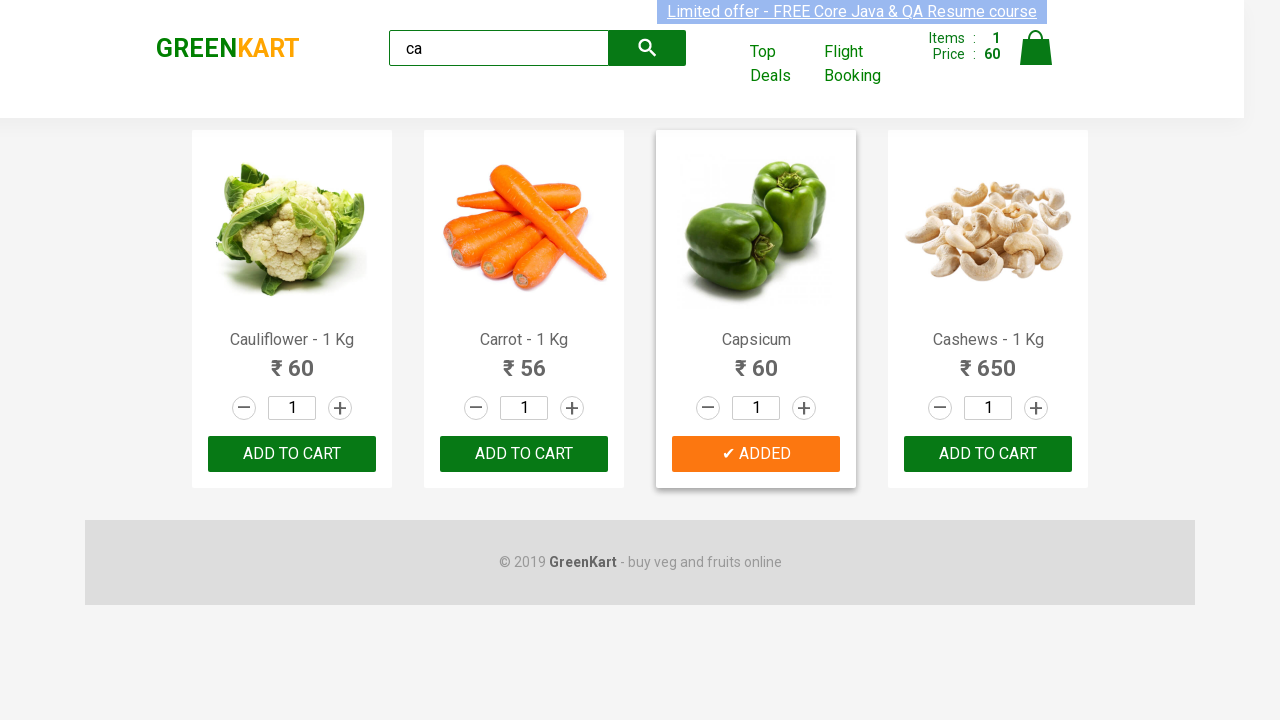

Retrieved product name at index 2: Capsicum
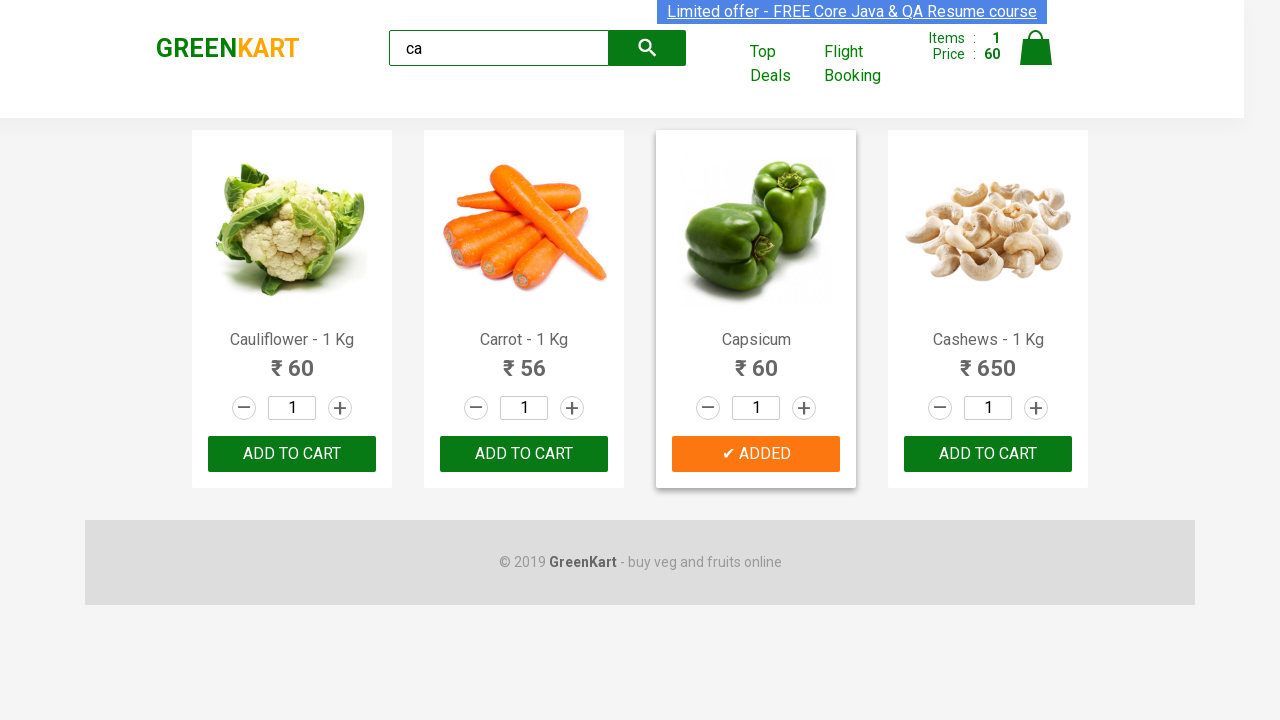

Retrieved product name at index 3: Cashews - 1 Kg
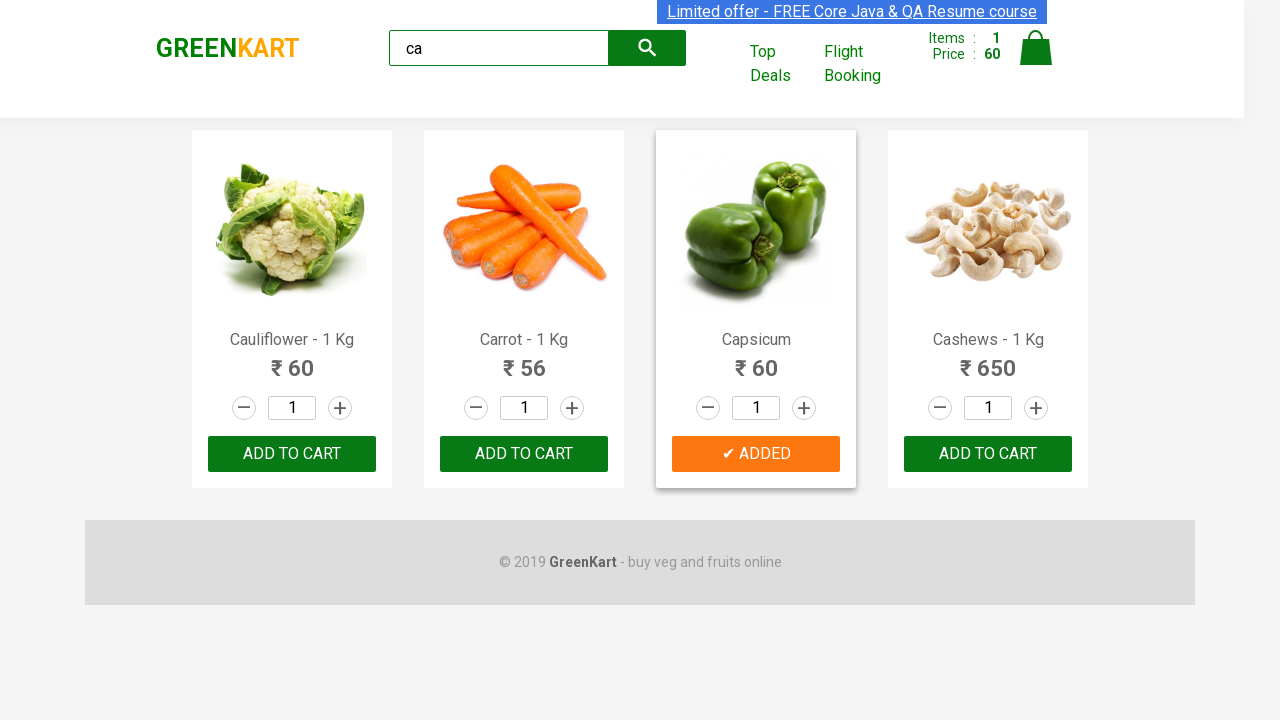

Found Cashews product and clicked ADD TO CART button at (988, 454) on .products .product >> nth=3 >> button
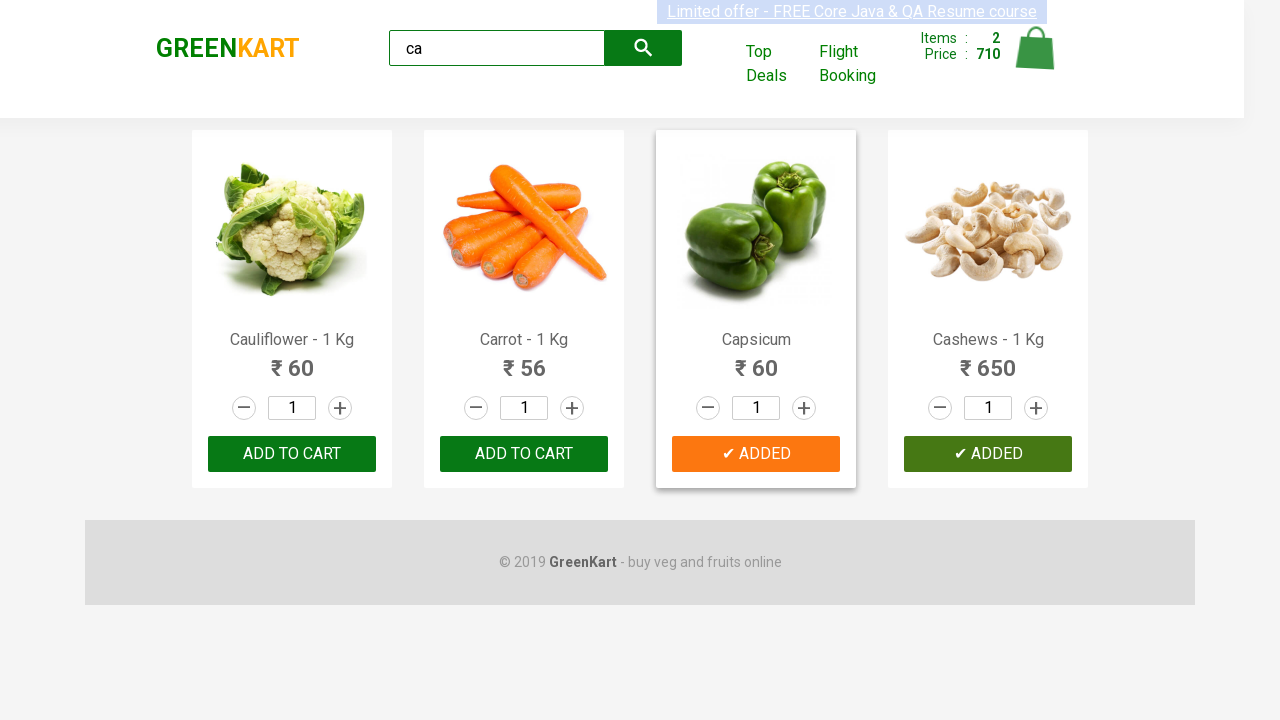

Located brand logo element
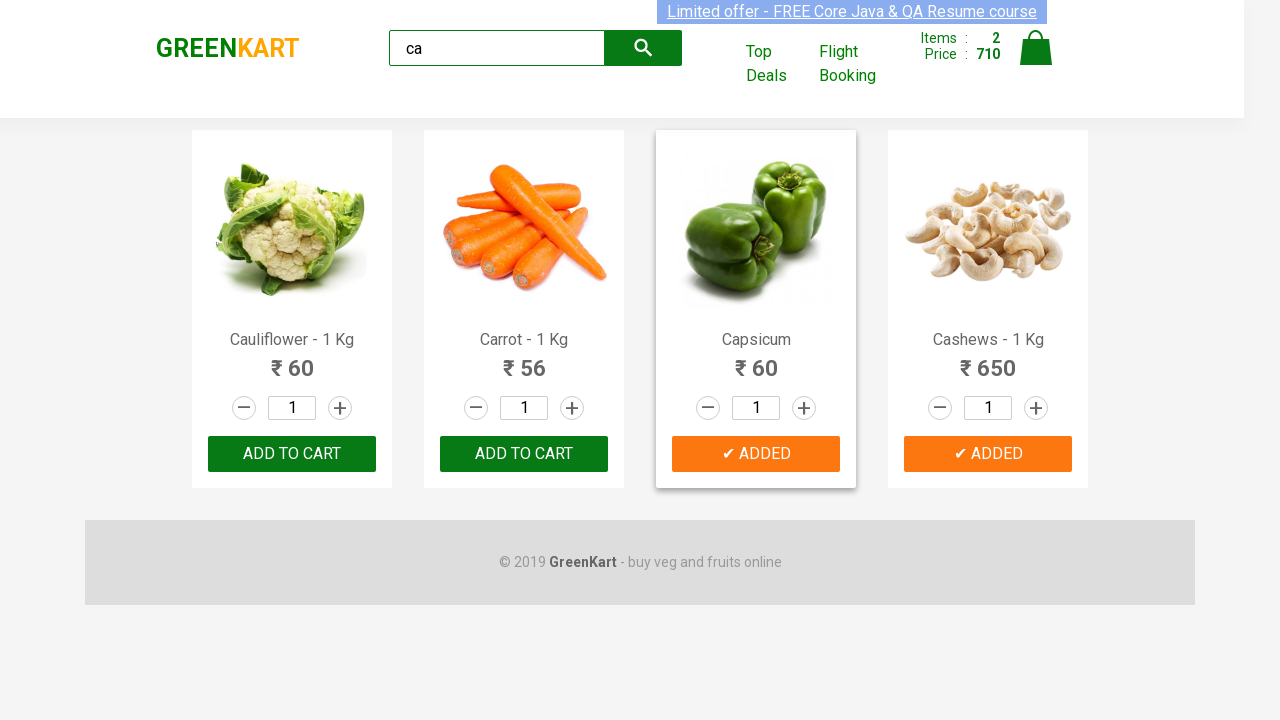

Verified brand logo text is 'GREENKART'
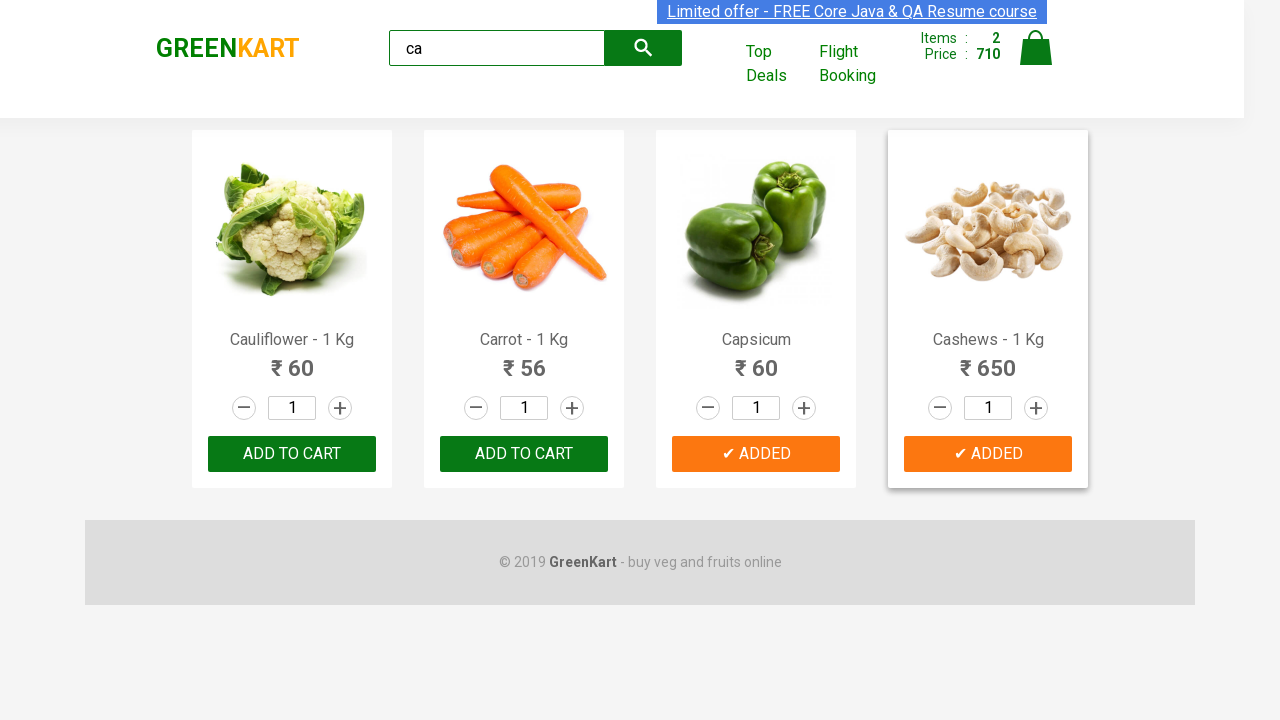

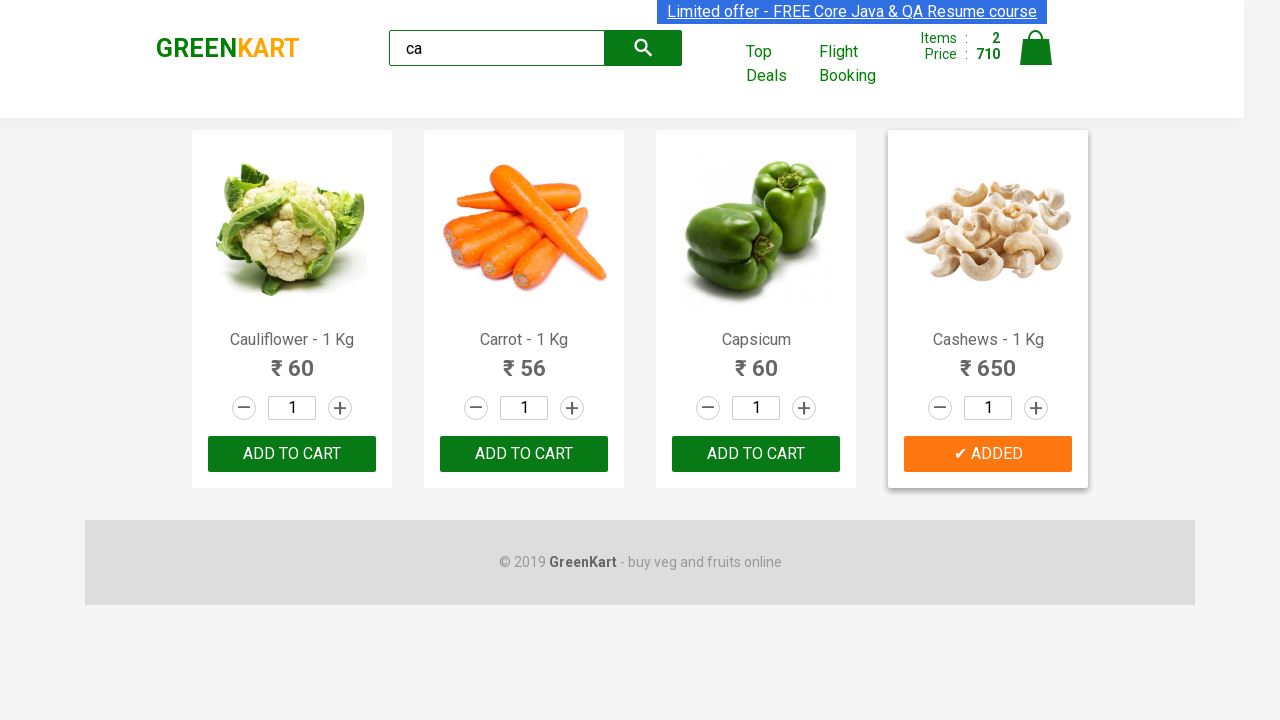